Tests JavaScript prompt dialog by clicking a button, entering text in the prompt, and accepting it

Starting URL: https://the-internet.herokuapp.com/javascript_alerts

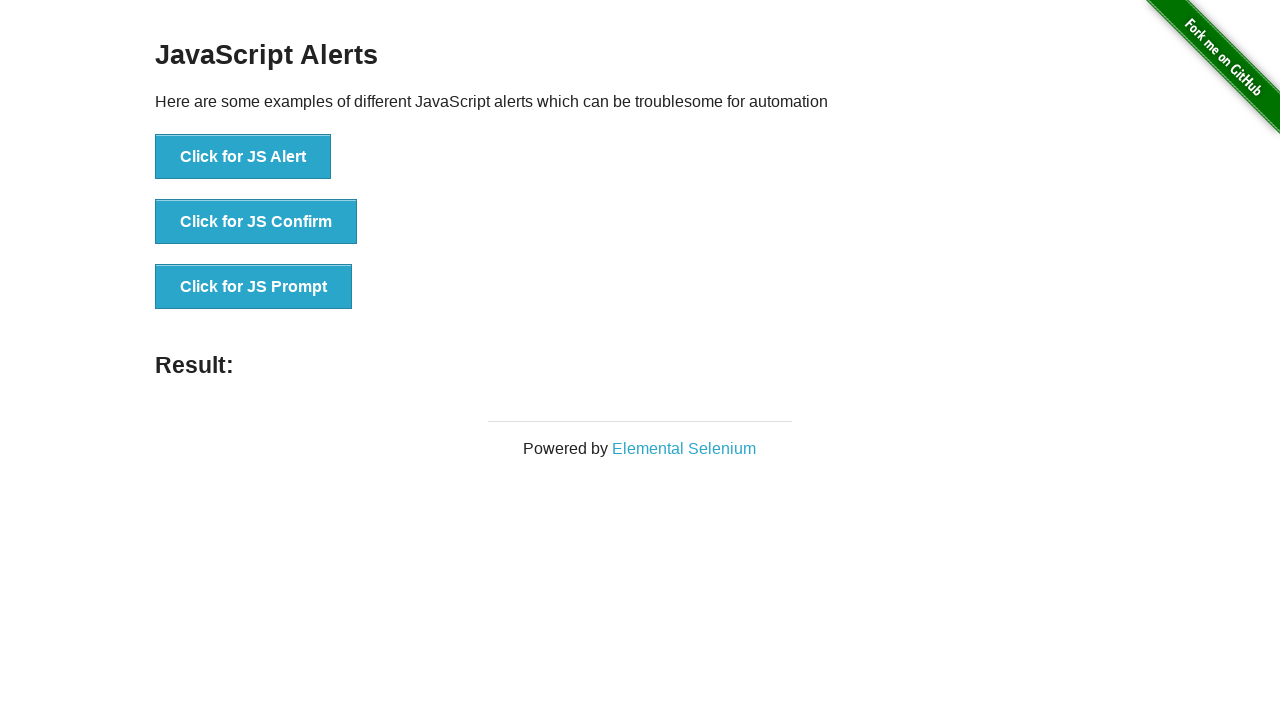

Set up dialog handler for JS prompt
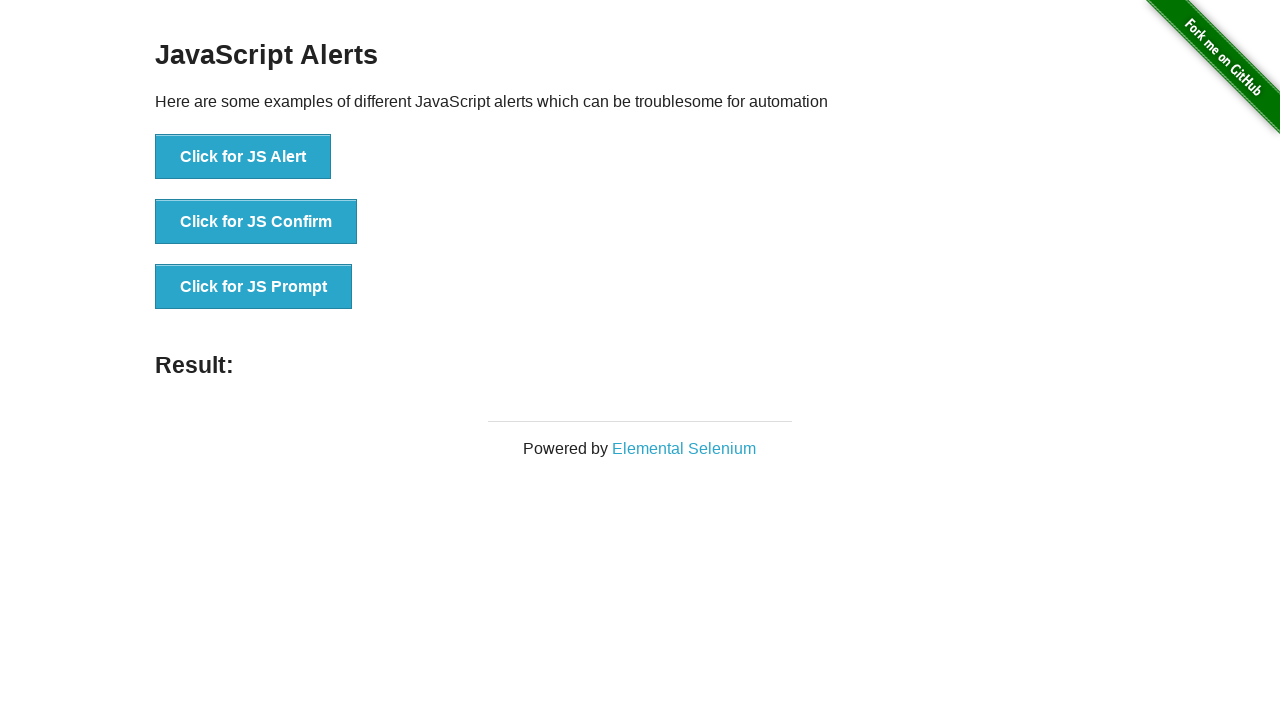

Clicked button to trigger JS prompt dialog at (254, 287) on xpath=//button[.='Click for JS Prompt']
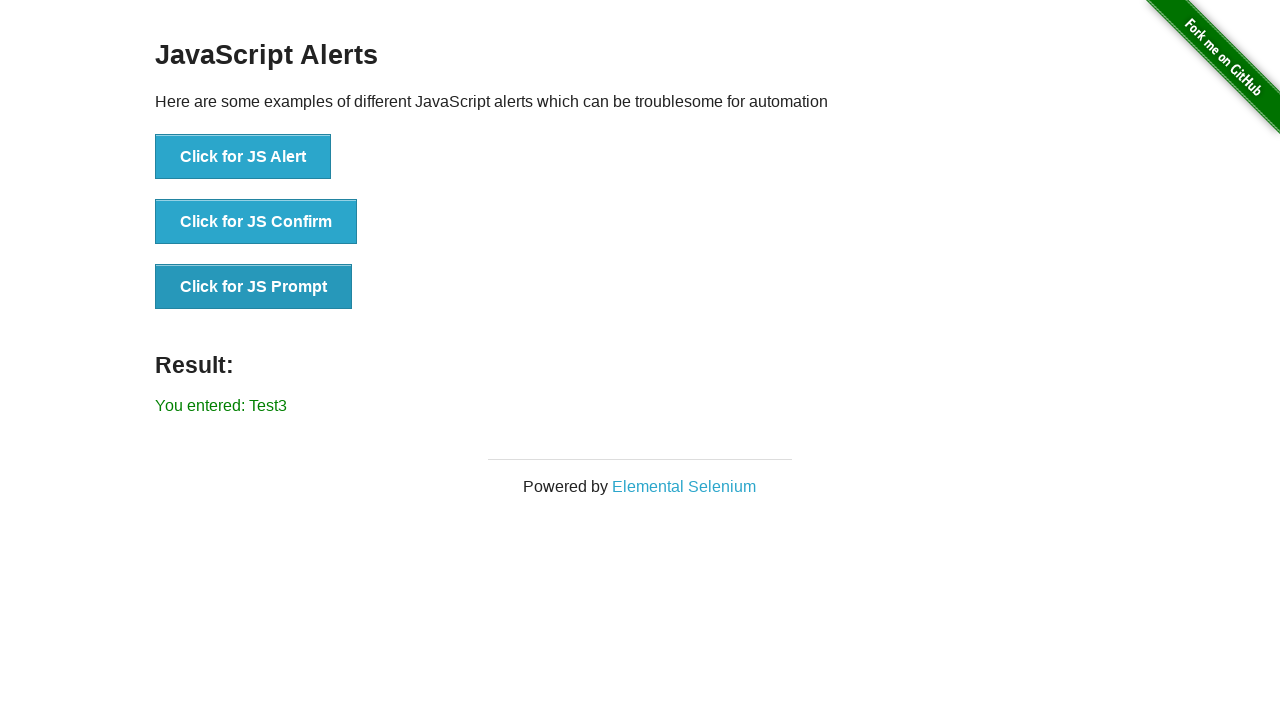

Located result message element
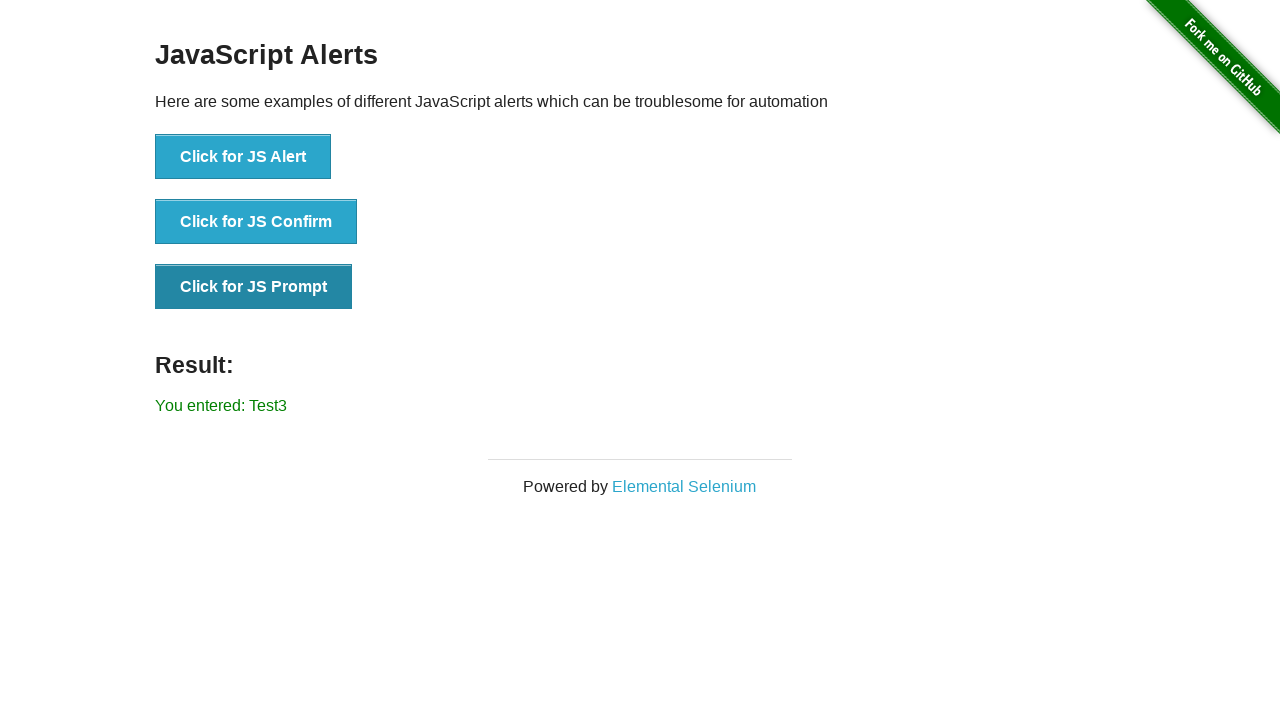

Verified prompt result message contains 'You entered: Test3'
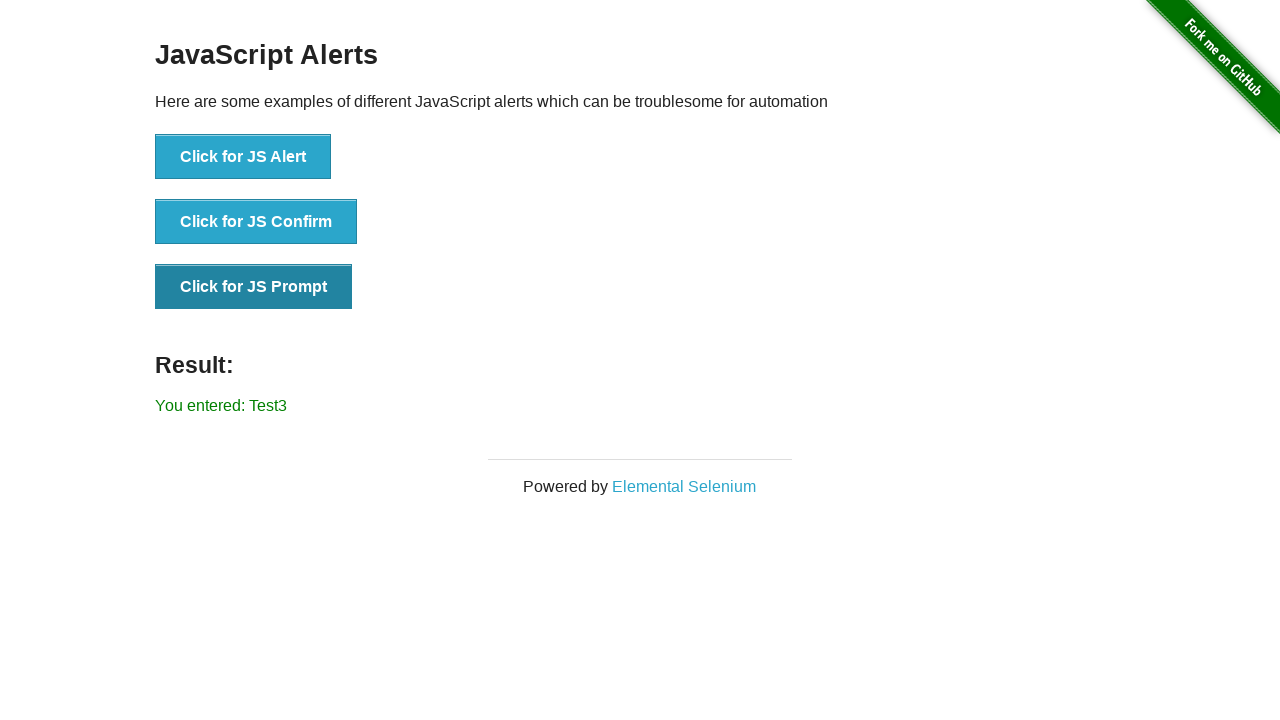

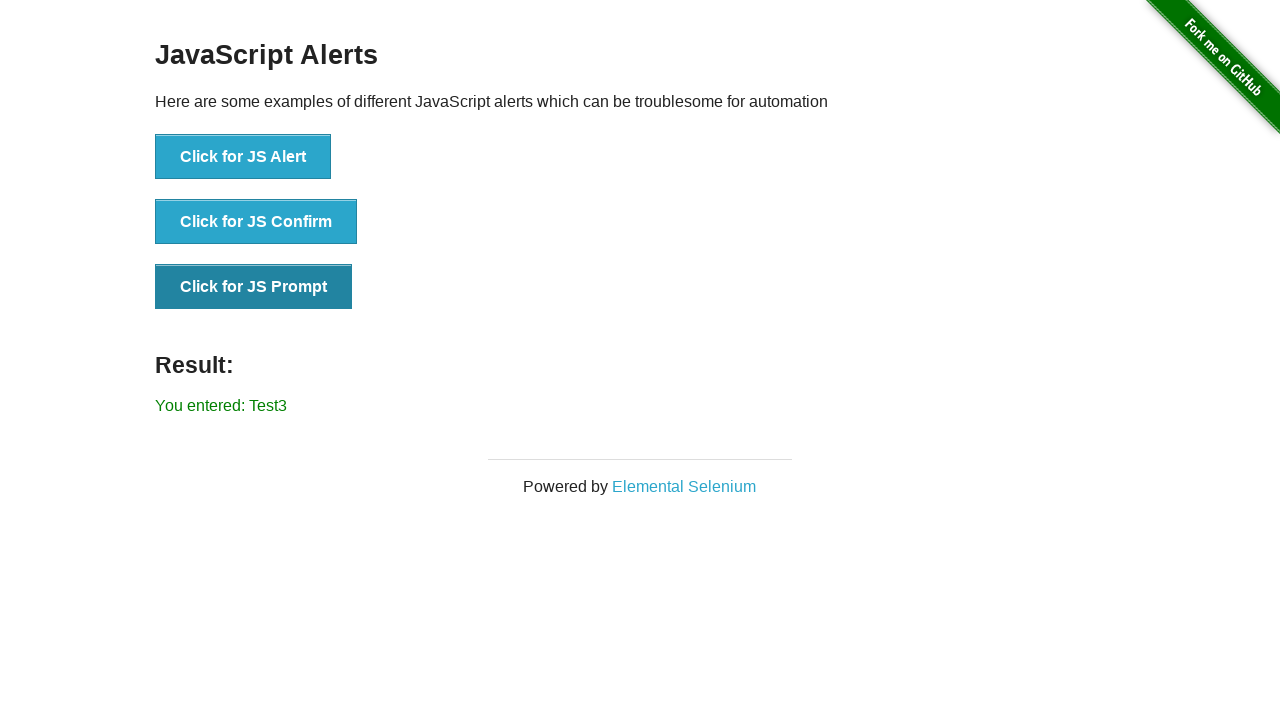